Fills a text input field with a name

Starting URL: https://seleniumbase.io/demo_page

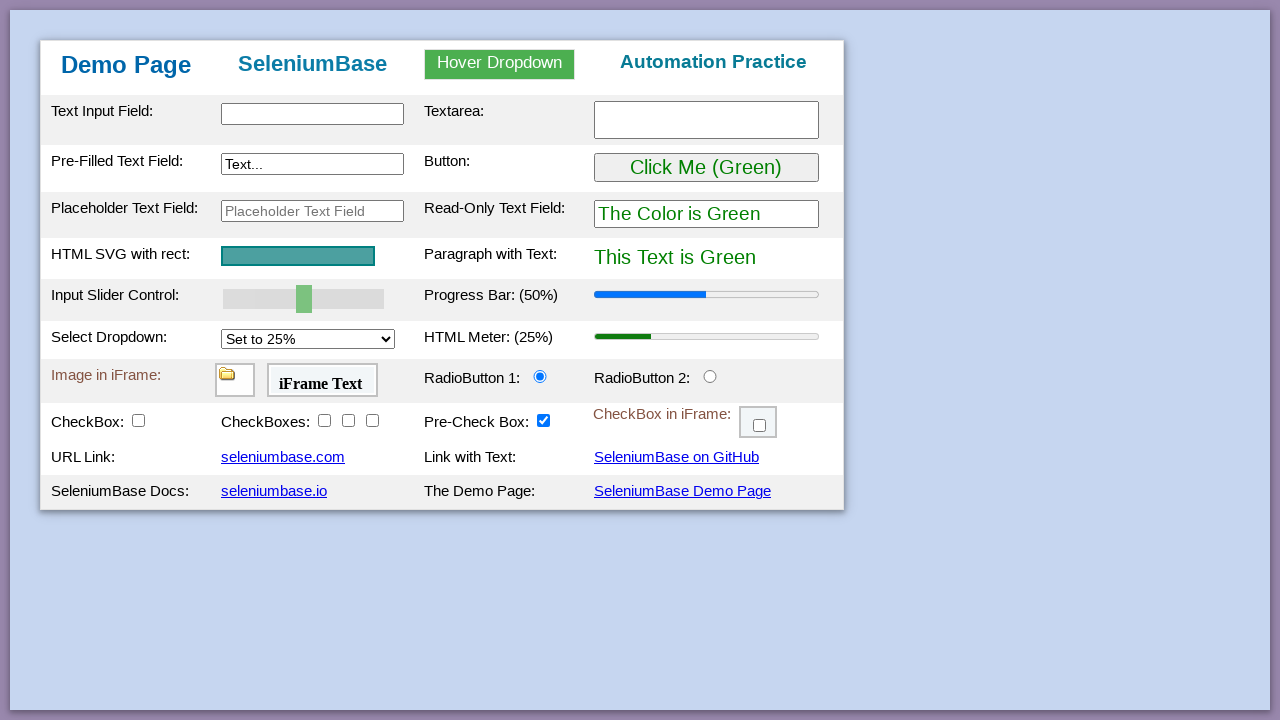

Navigated to https://seleniumbase.io/demo_page
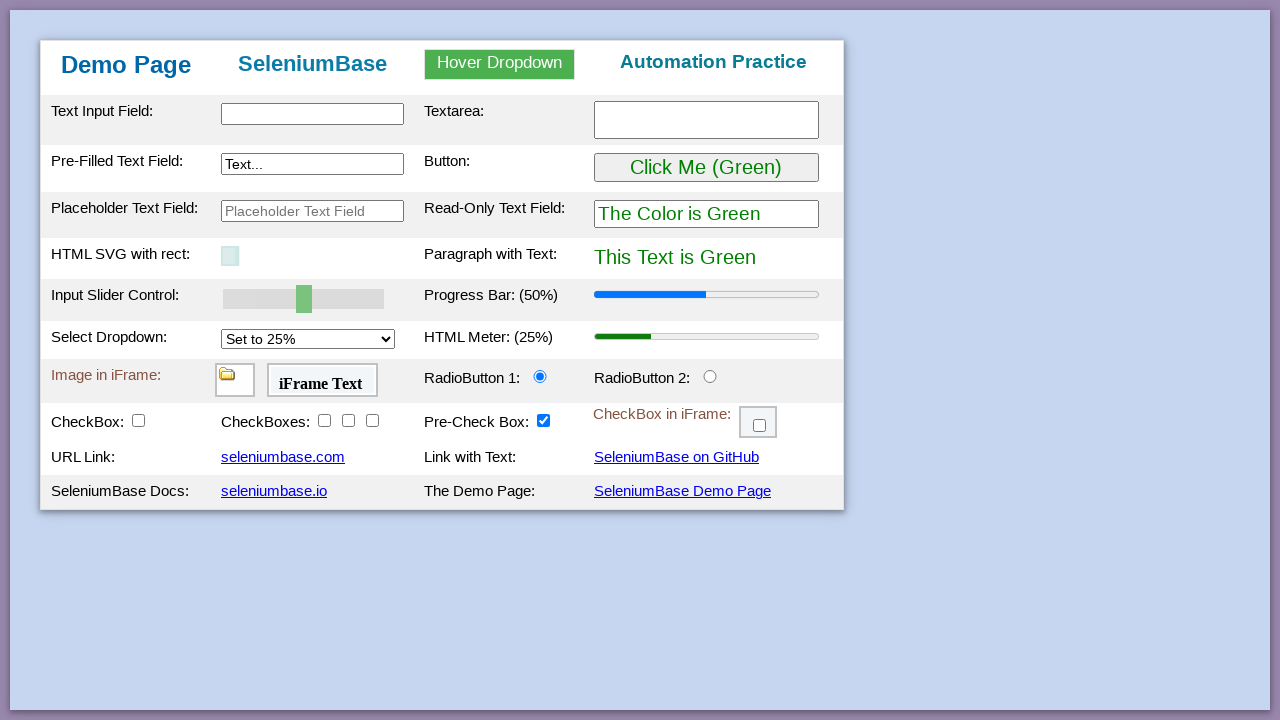

Filled text input field with name 'Ajay' on input#myTextInput
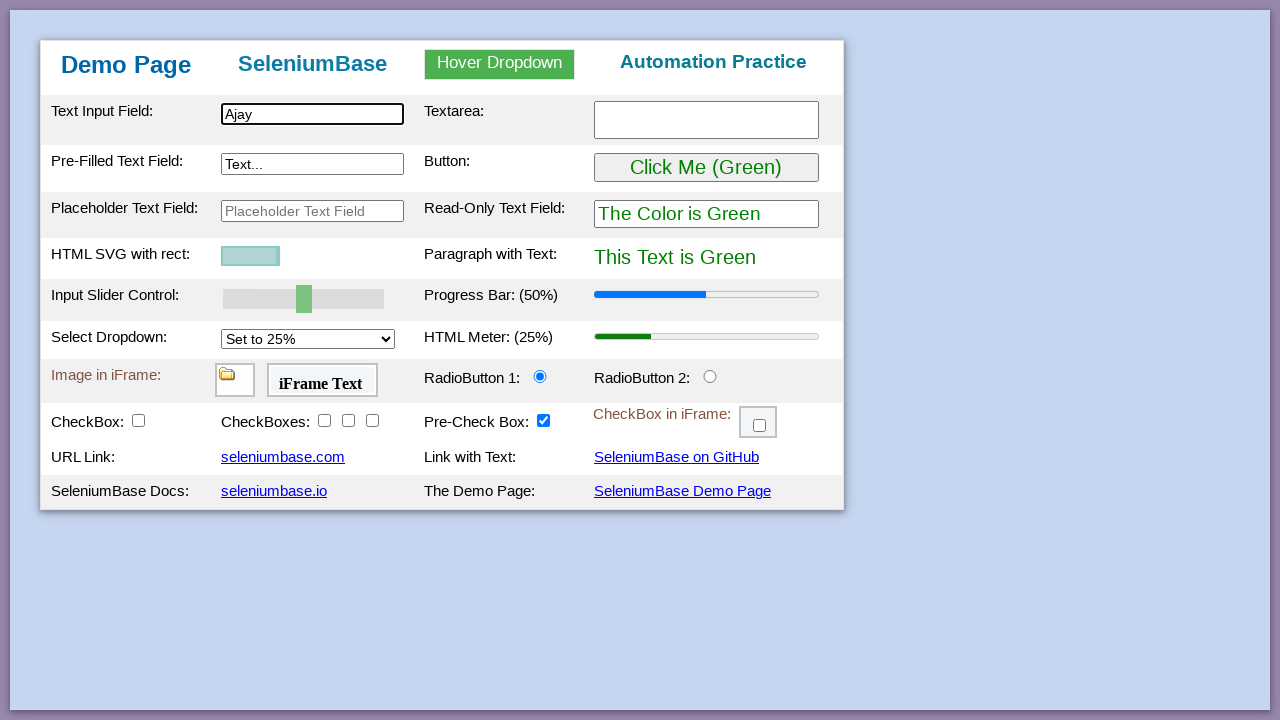

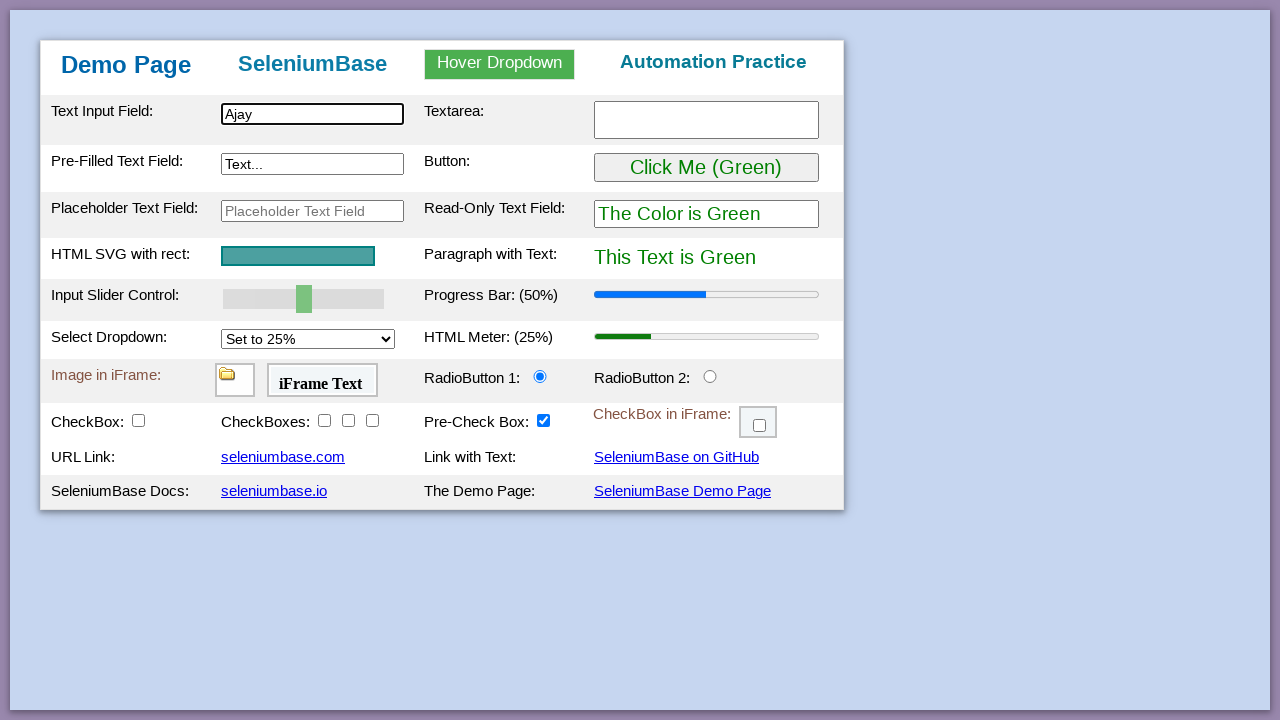